Tests JavaScript confirm alert handling by clicking the confirm button and dismissing the alert dialog

Starting URL: https://the-internet.herokuapp.com/javascript_alerts

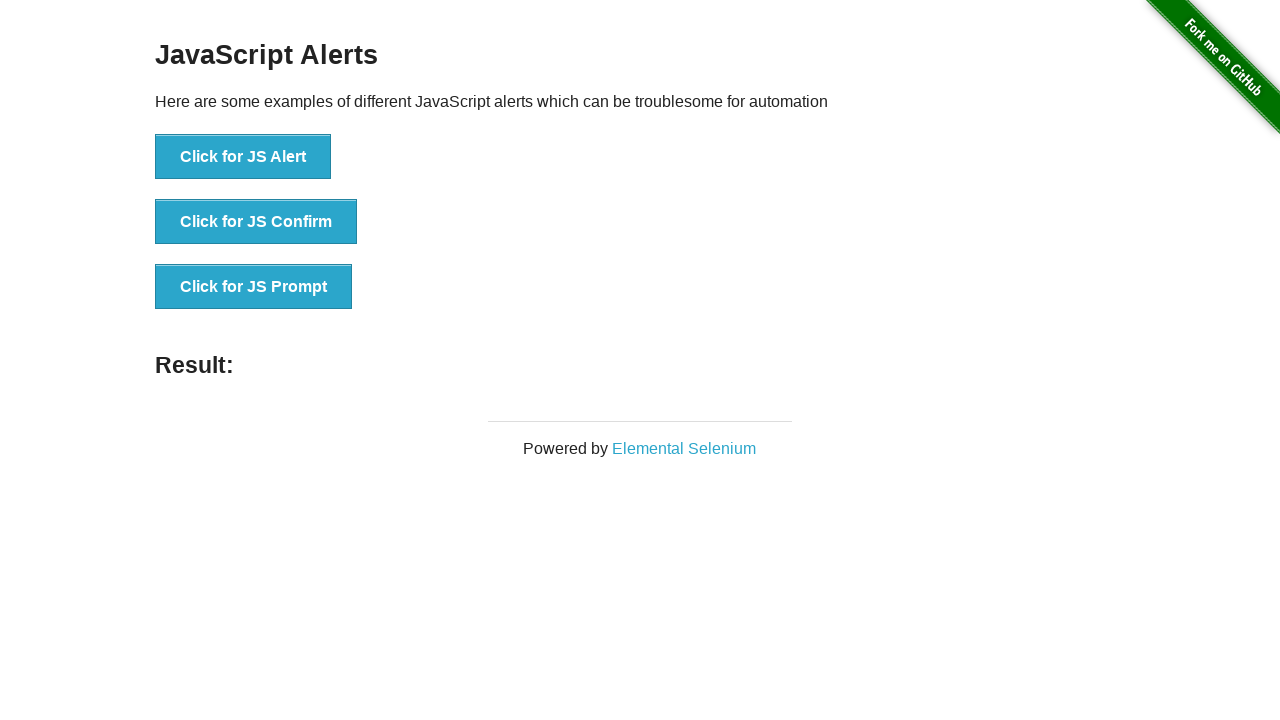

Clicked 'Click for JS Confirm' button to trigger alert at (256, 222) on xpath=//button[normalize-space()='Click for JS Confirm']
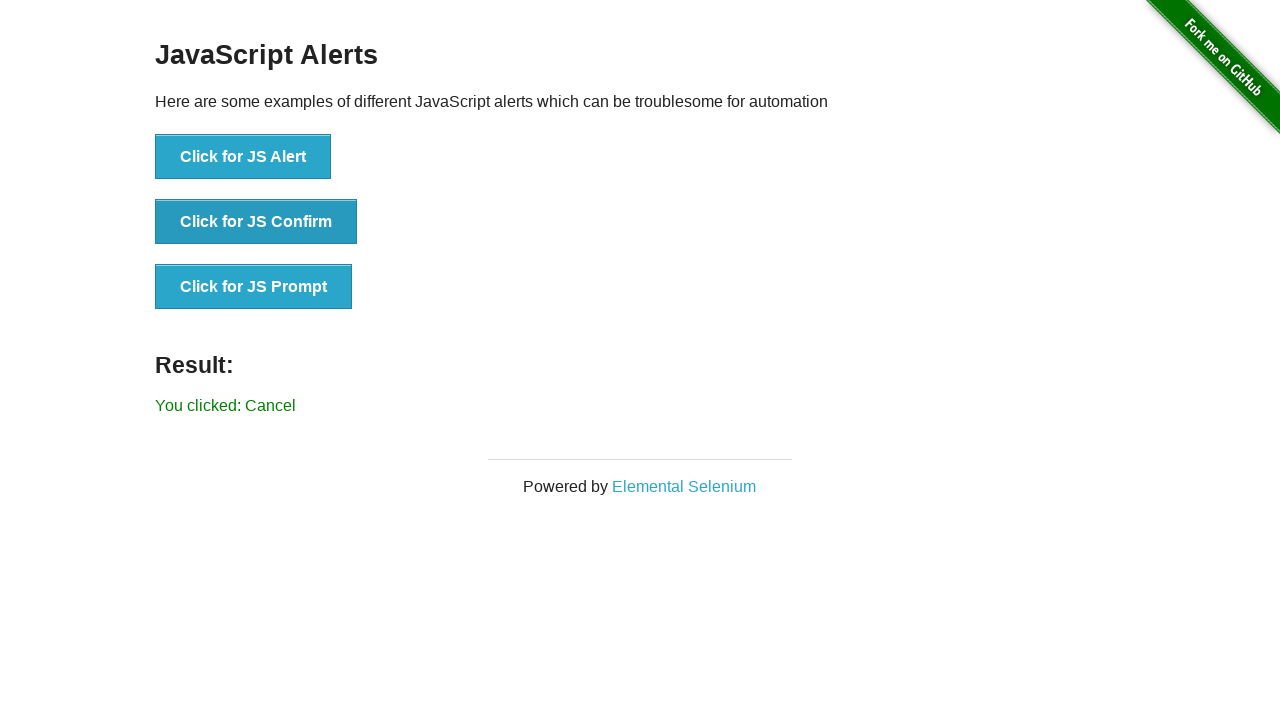

Set up dialog handler to dismiss confirm alert
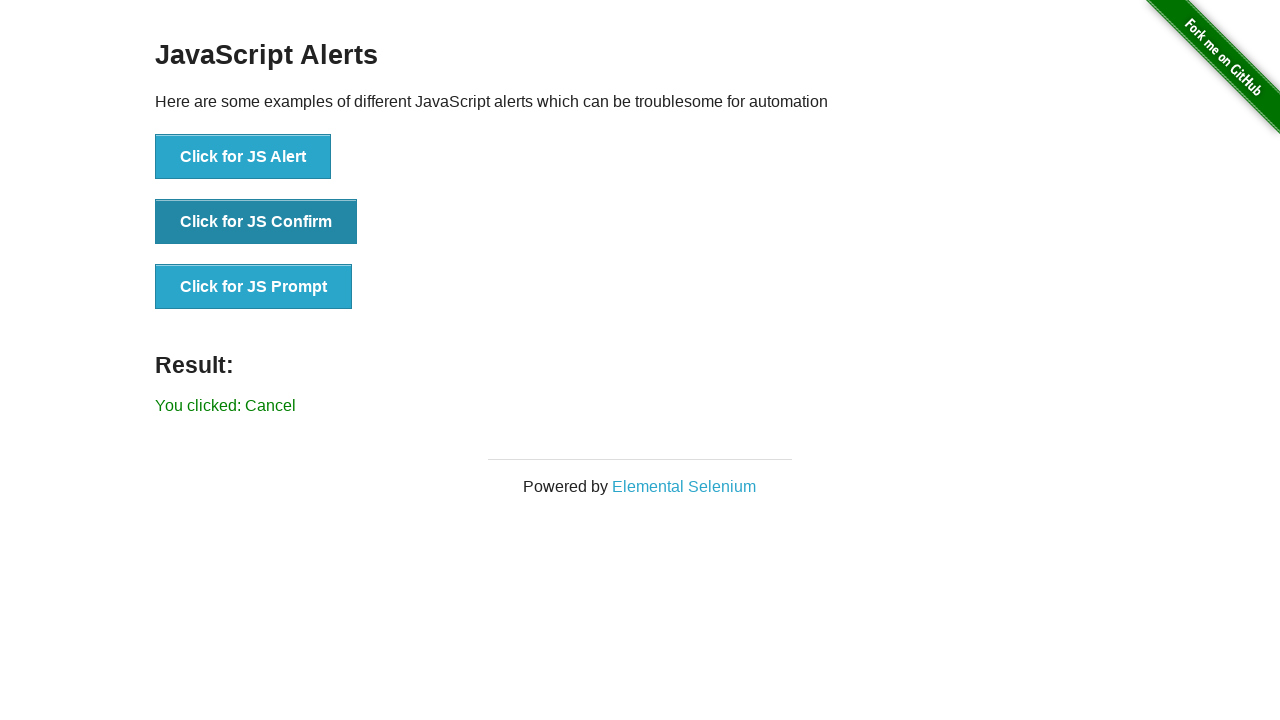

Clicked 'Click for JS Confirm' button again to trigger alert and dismiss it at (256, 222) on xpath=//button[normalize-space()='Click for JS Confirm']
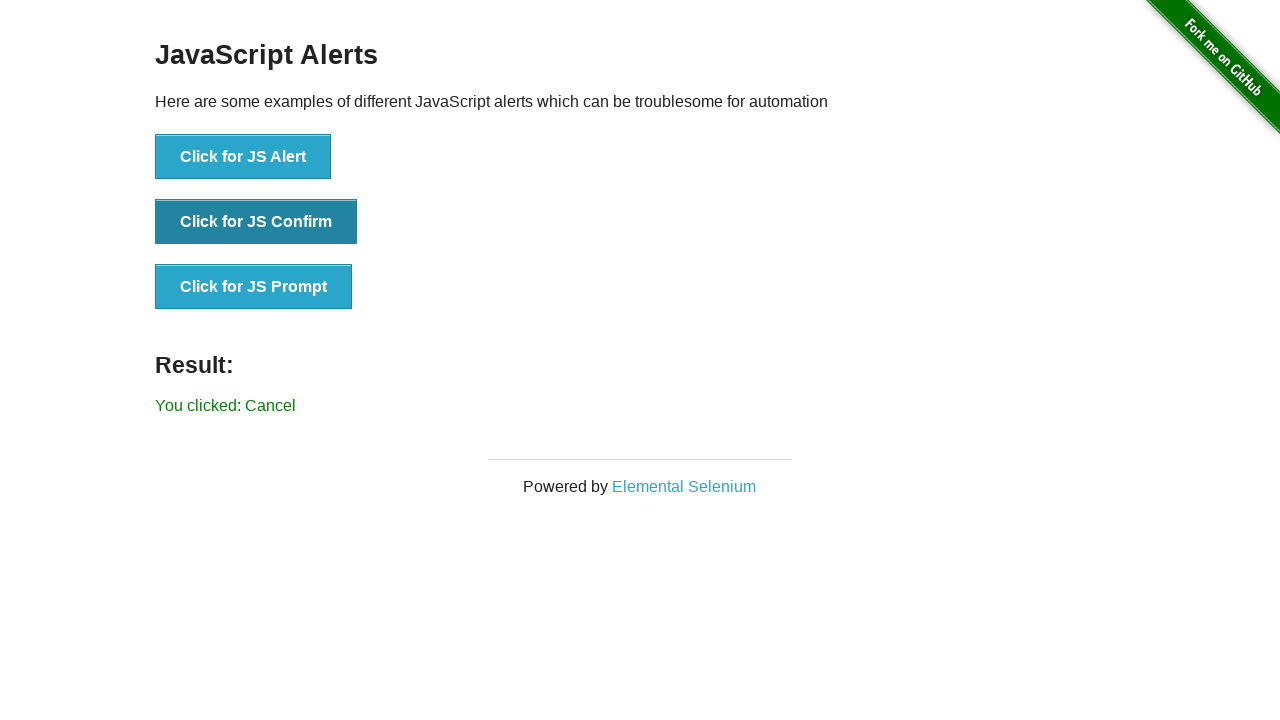

Waited for result message to appear
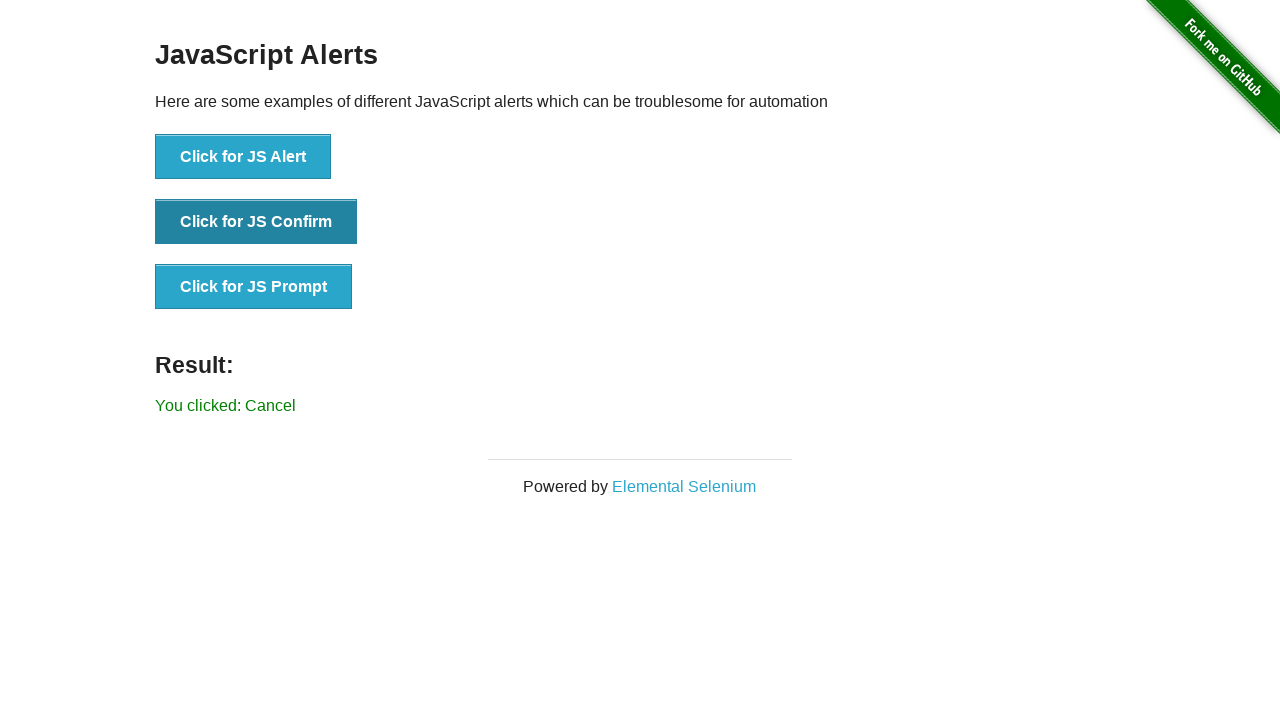

Retrieved result text: You clicked: Cancel
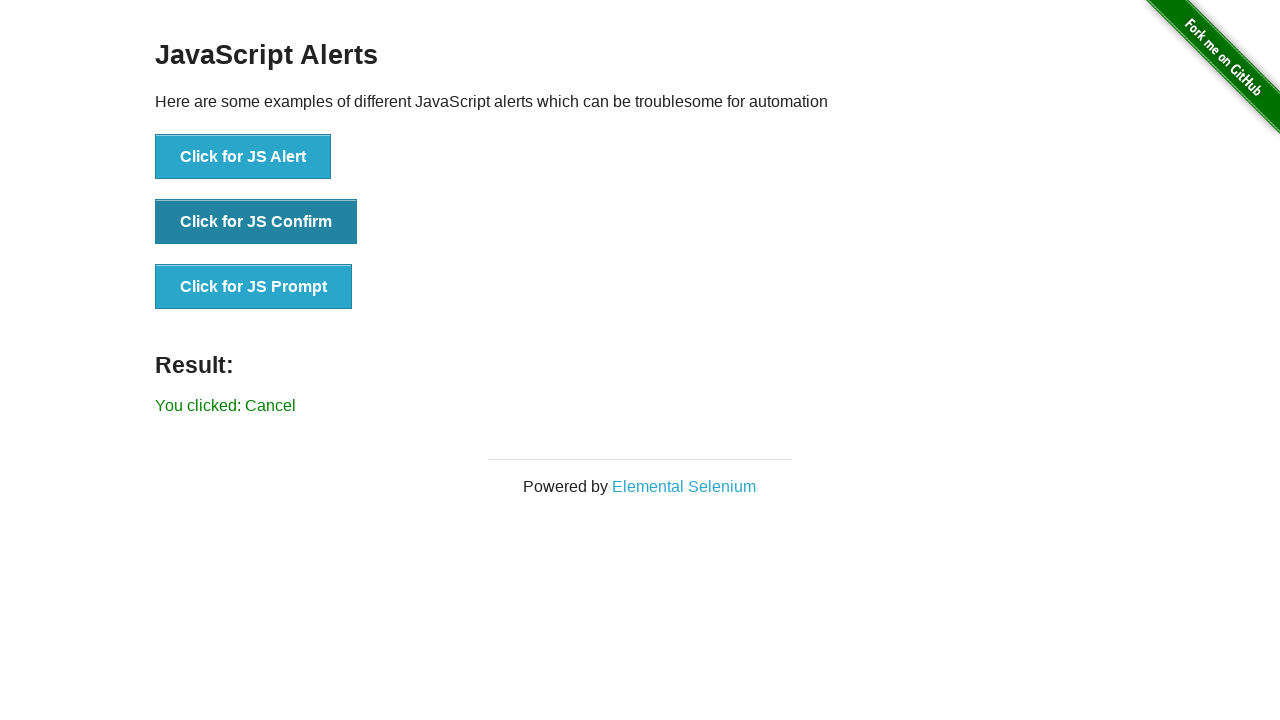

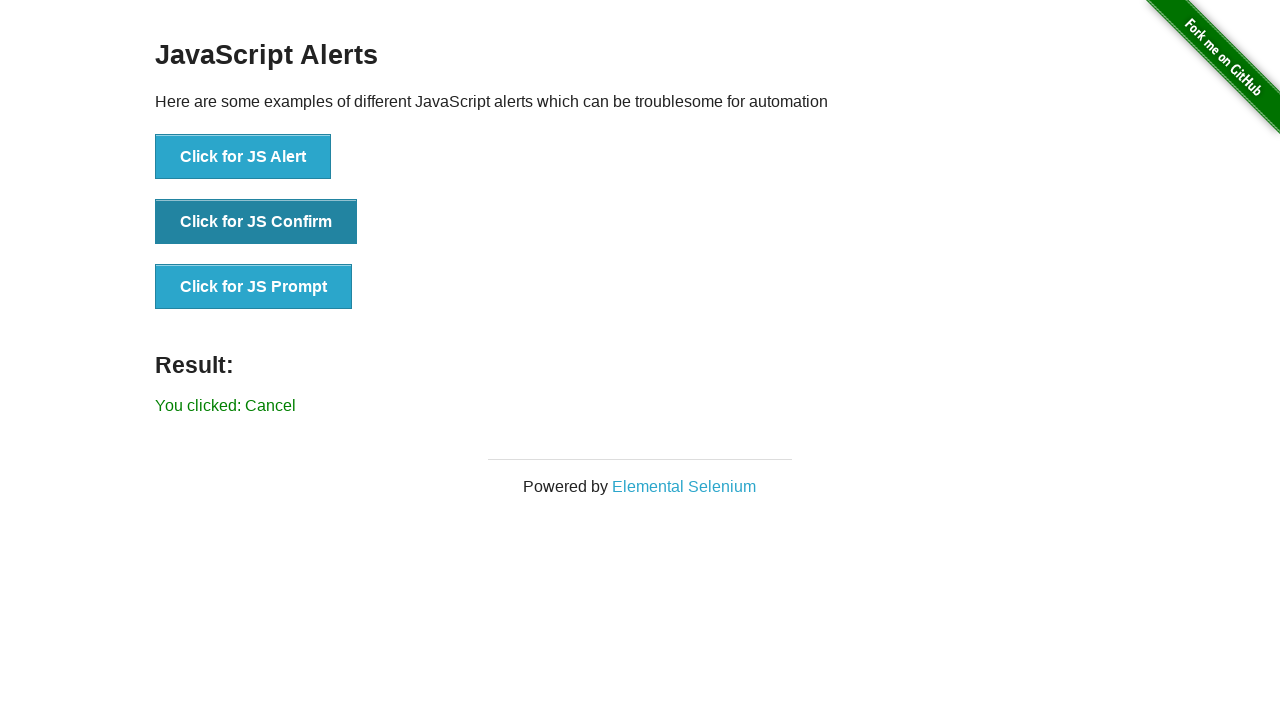